Tests dynamic loading by clicking Start, waiting for loading icon to appear, then verifying Hello World text

Starting URL: http://the-internet.herokuapp.com/dynamic_loading/2

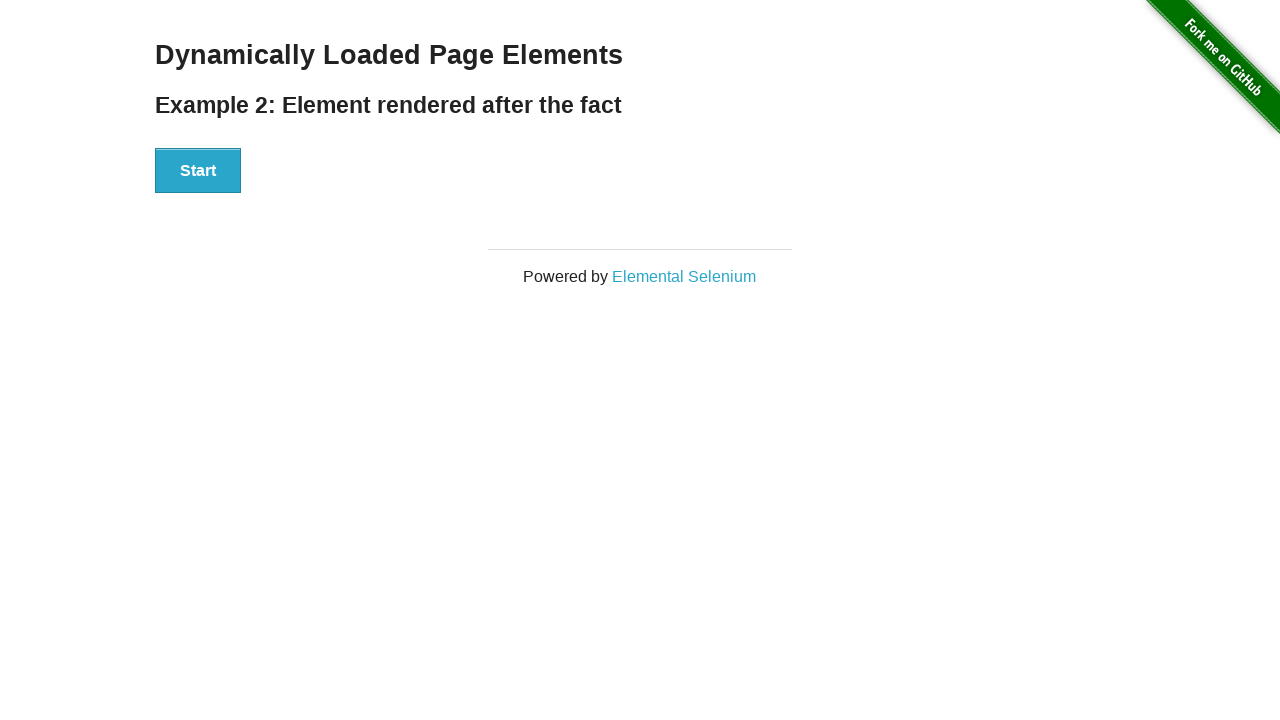

Clicked Start button to initiate dynamic loading at (198, 171) on xpath=//div[@id='start']//button
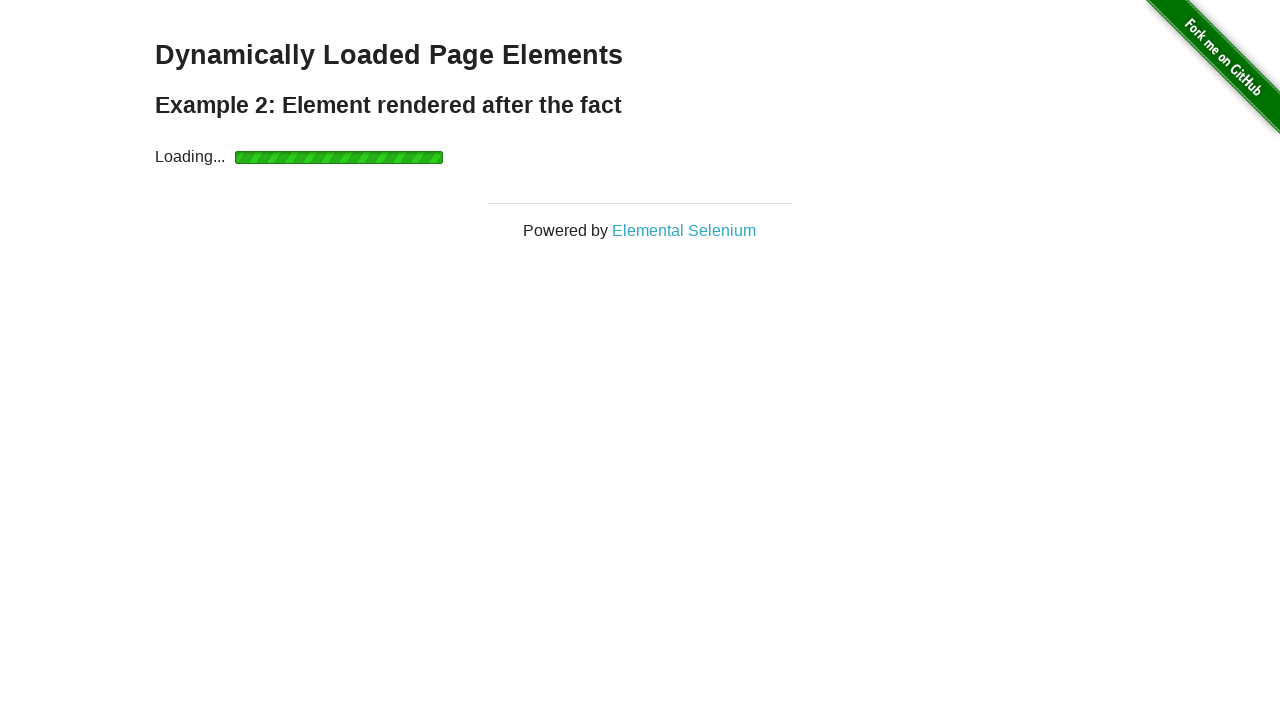

Verified Hello World text appeared after loading completed
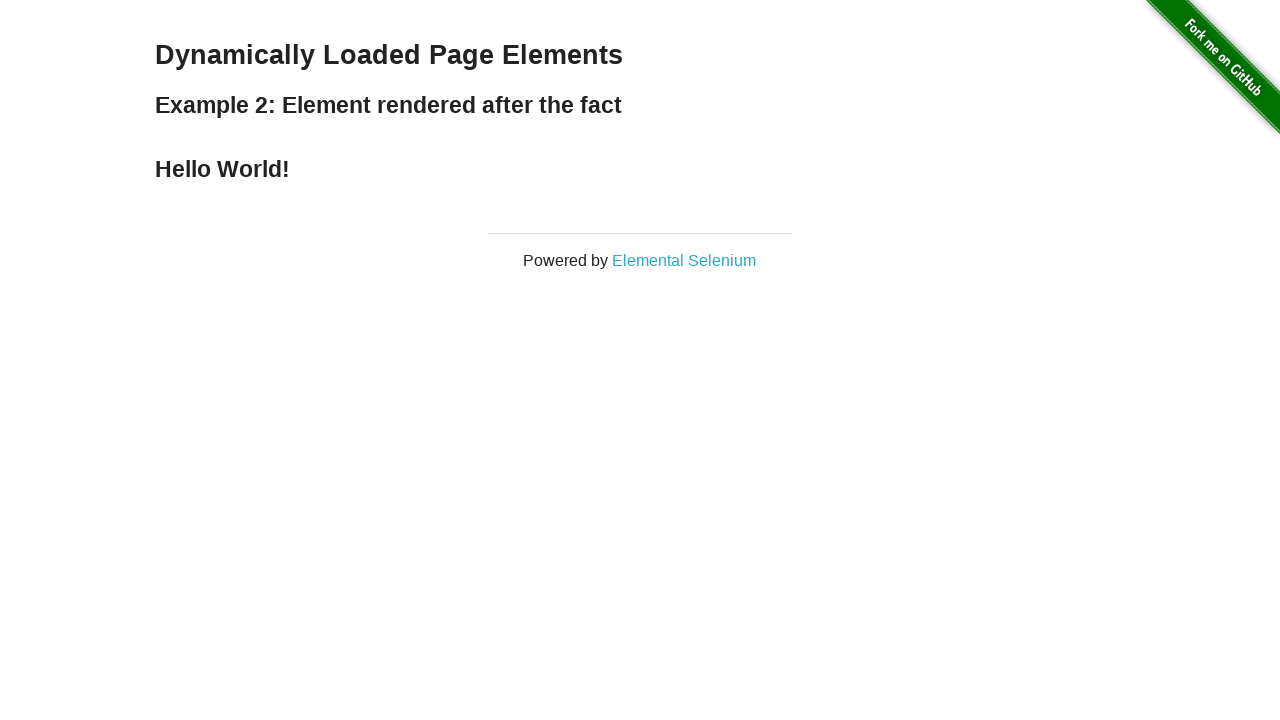

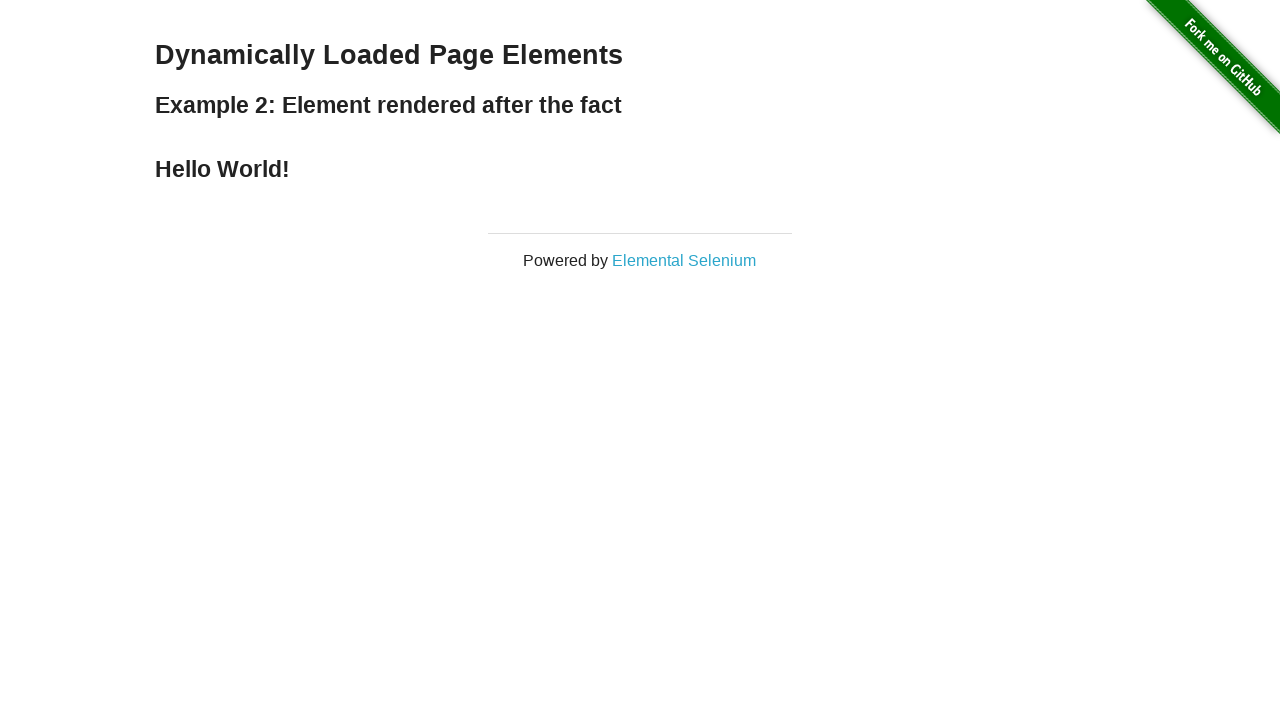